Tests autocomplete functionality by typing partial text and using keyboard navigation to select from suggestions

Starting URL: http://qaclickacademy.com/practice.php

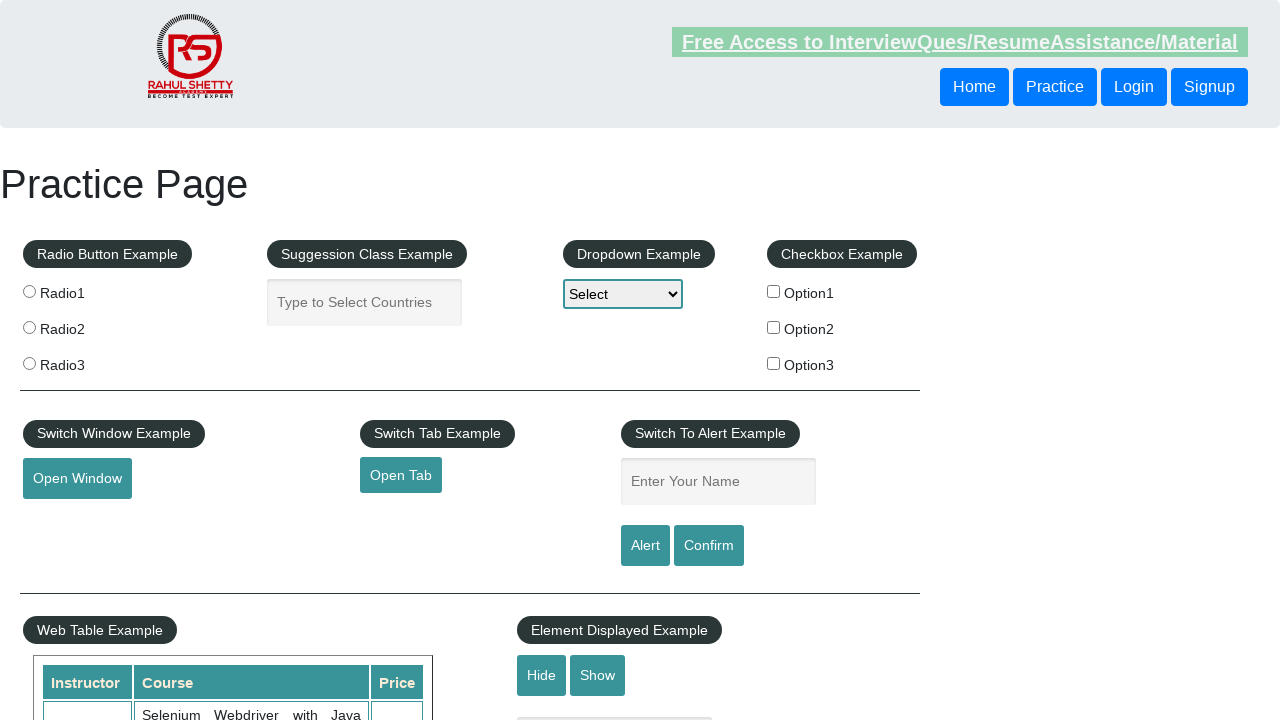

Filled autocomplete field with partial text 'ind' on #autocomplete
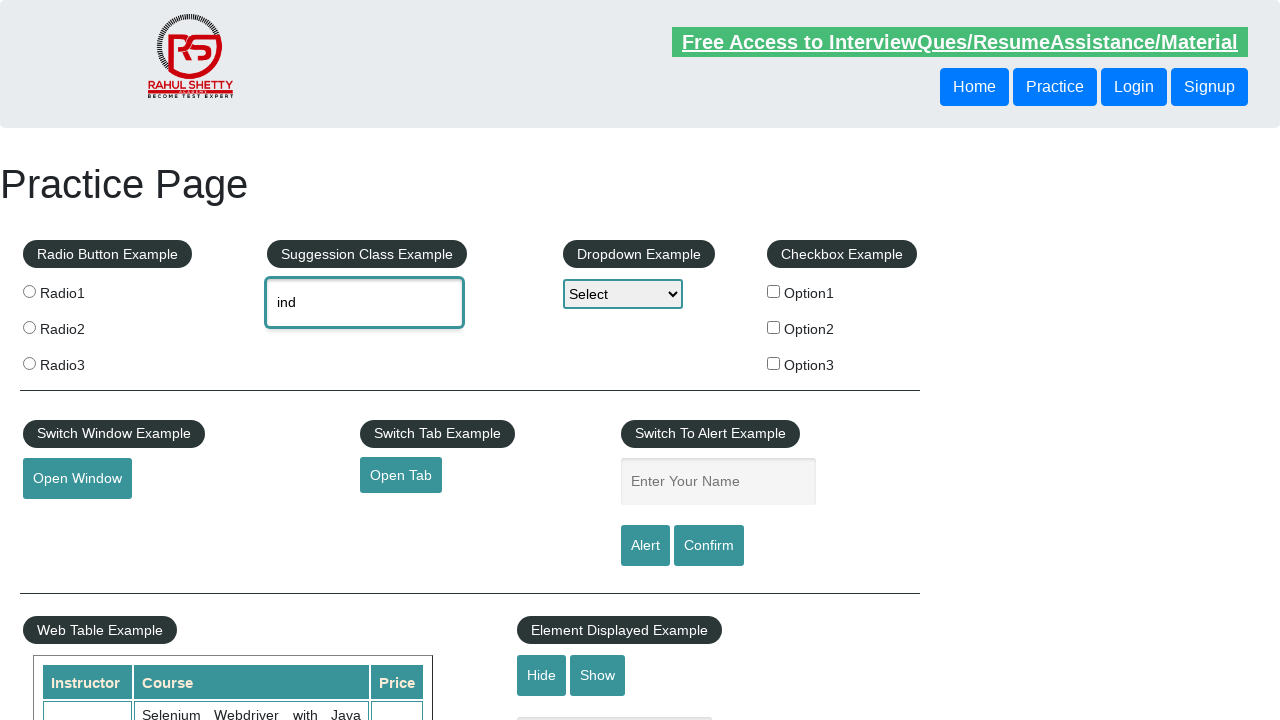

Pressed ArrowDown to navigate to first autocomplete suggestion on #autocomplete
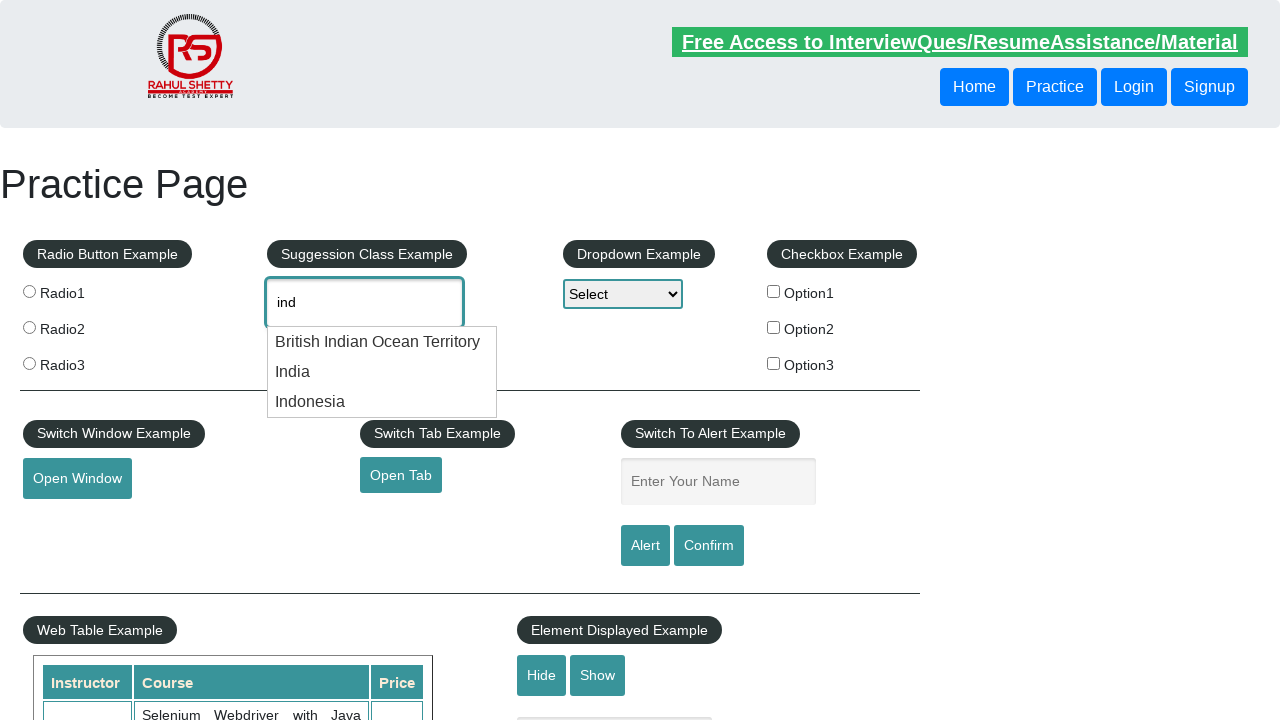

Pressed ArrowDown again to navigate to second autocomplete suggestion on #autocomplete
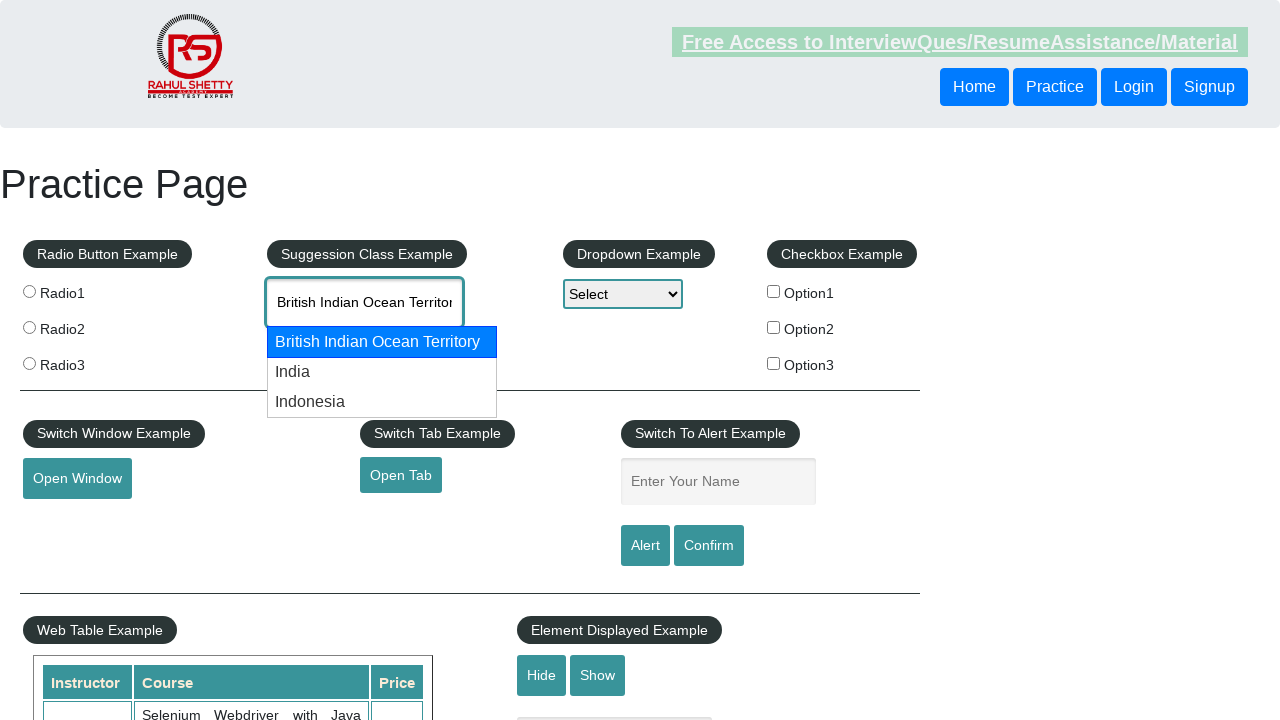

Verified autocomplete field has a value selected with length greater than 3
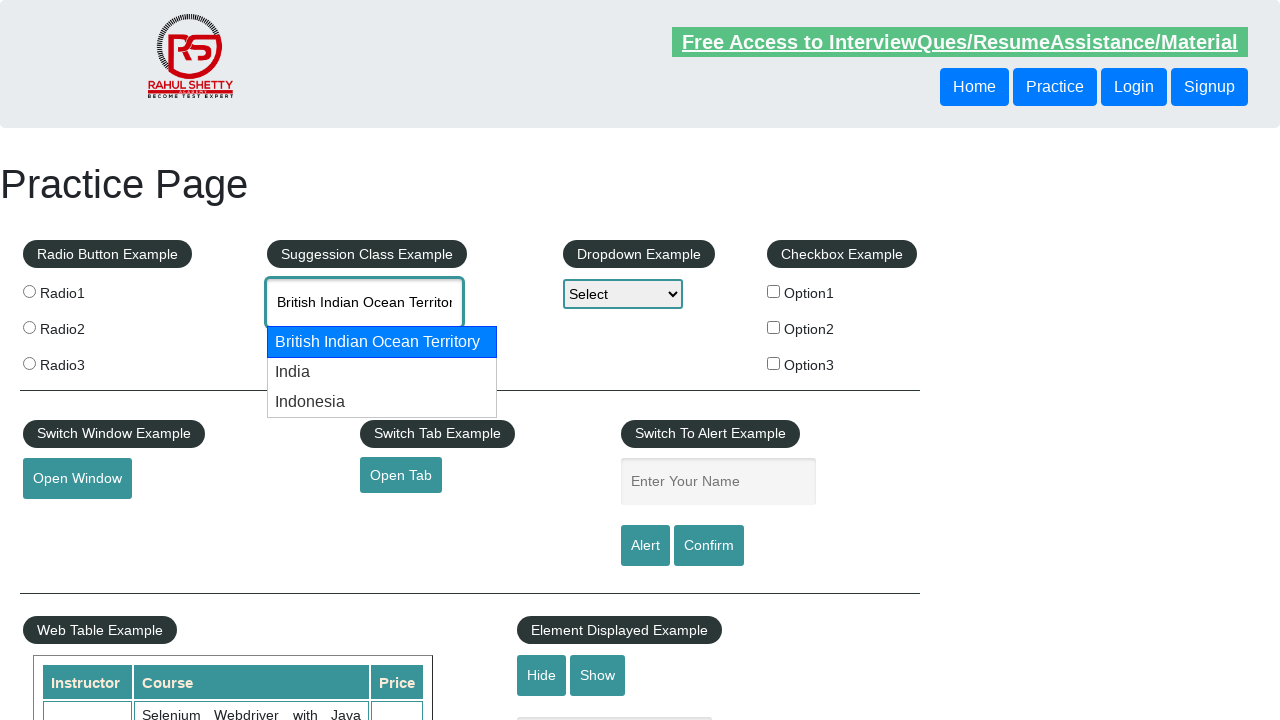

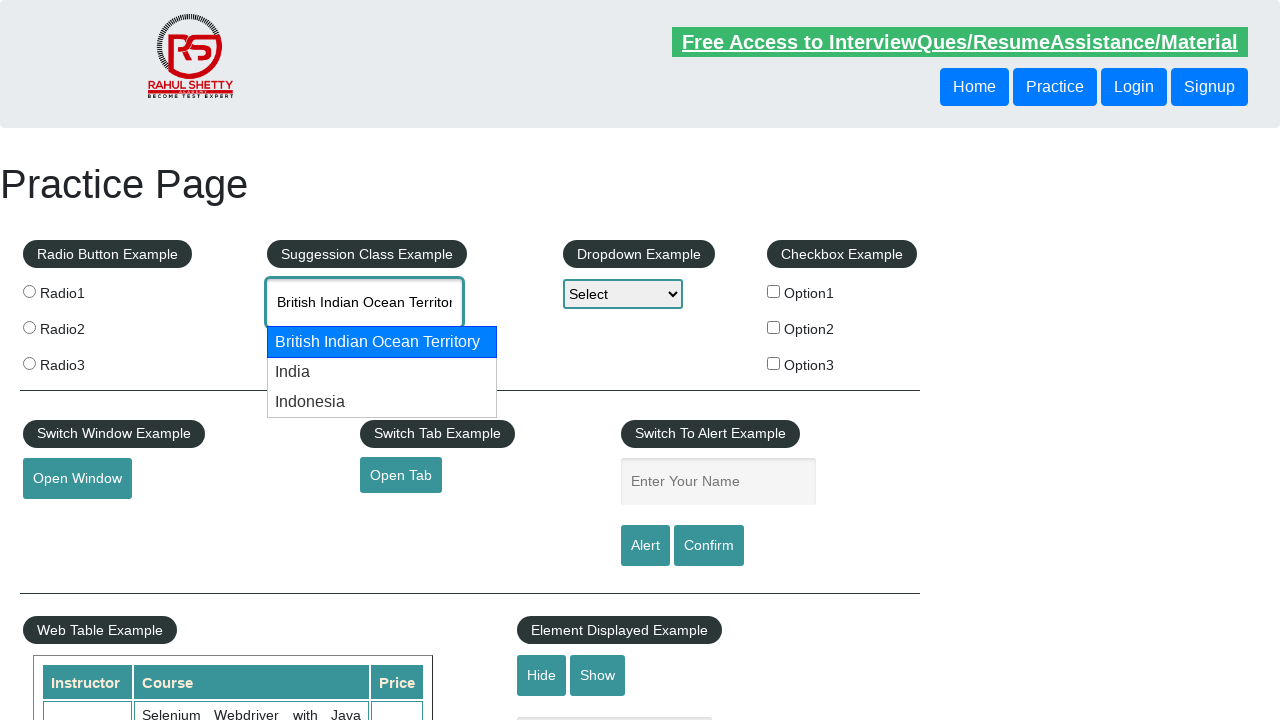